Navigates to the National Credit Regulator website, clicks on the careers menu item, and verifies that the vacancies table with download links is displayed.

Starting URL: https://www.ncr.org.za/

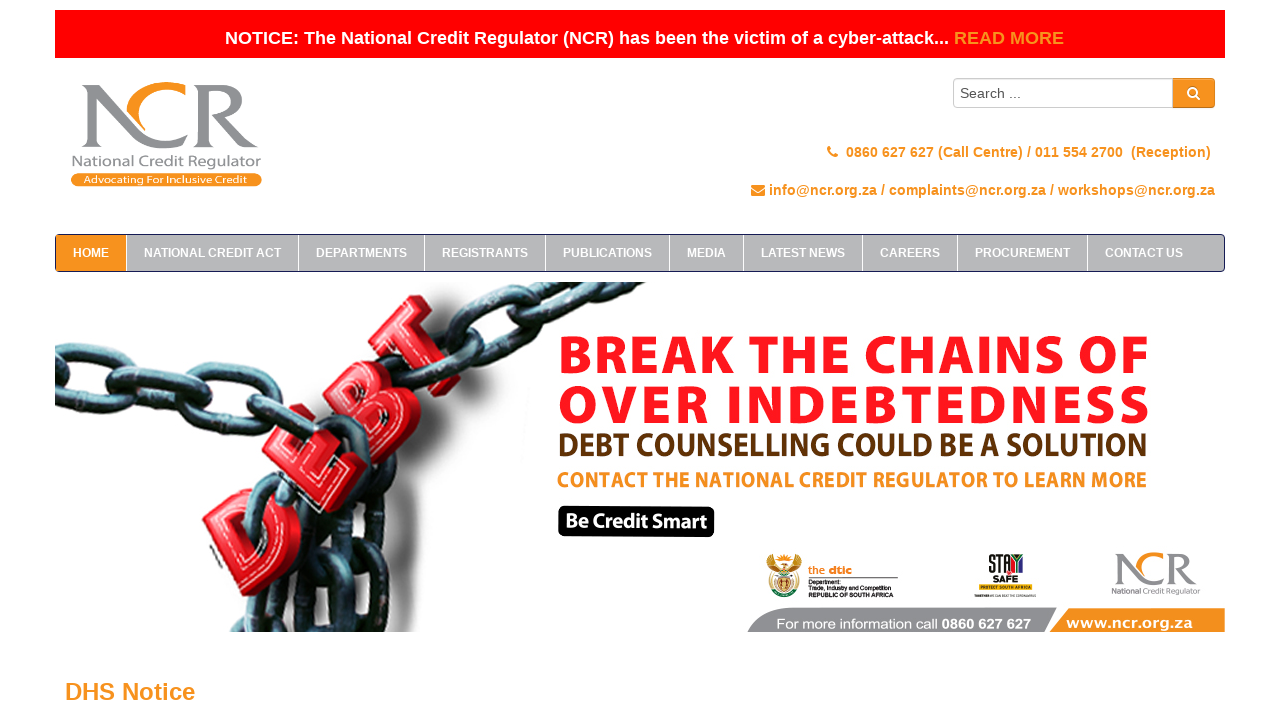

Waited for page to load with networkidle state
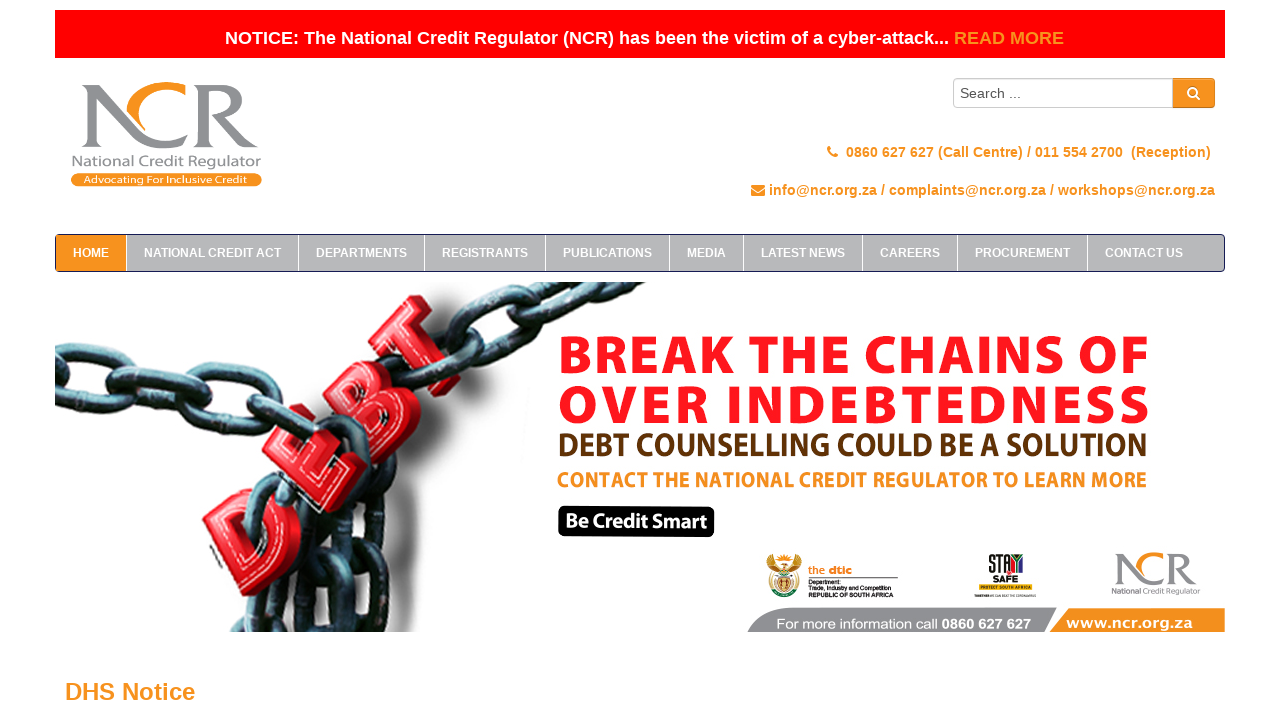

Clicked on the careers menu item at (910, 253) on #bm-cool-menu-108 > ul > li.item-104 > a
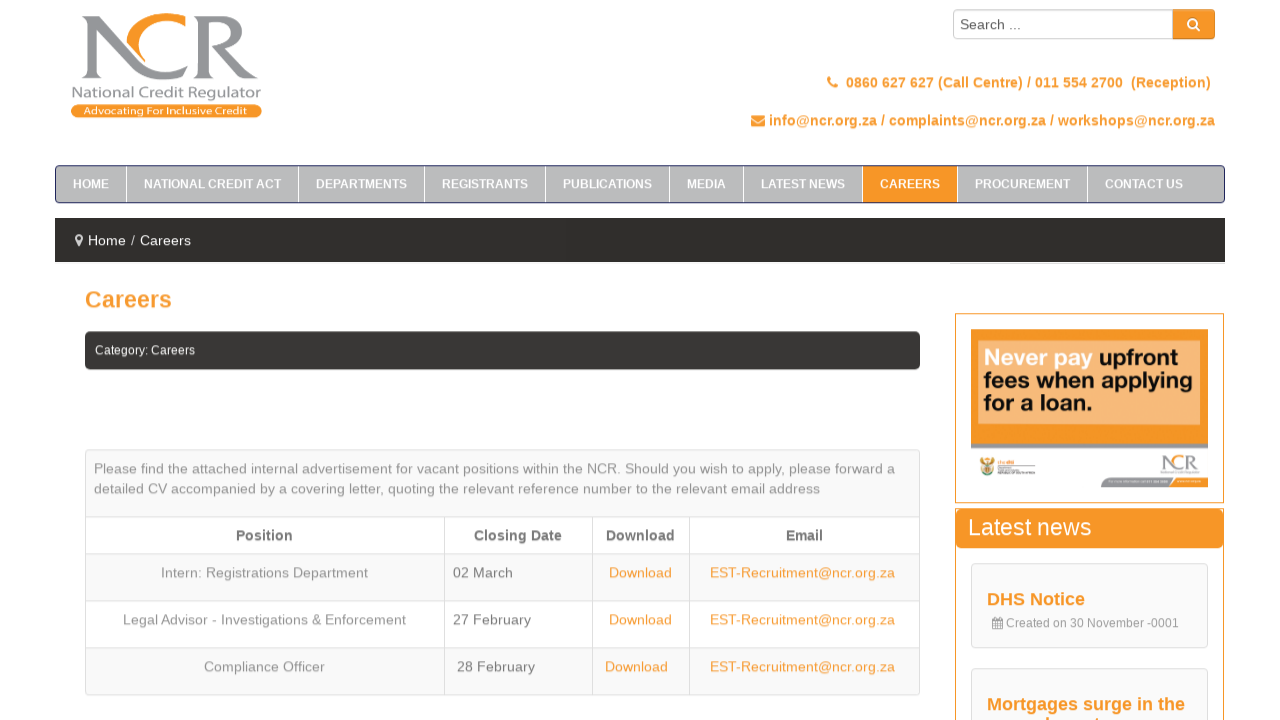

Waited for careers page to load with networkidle state
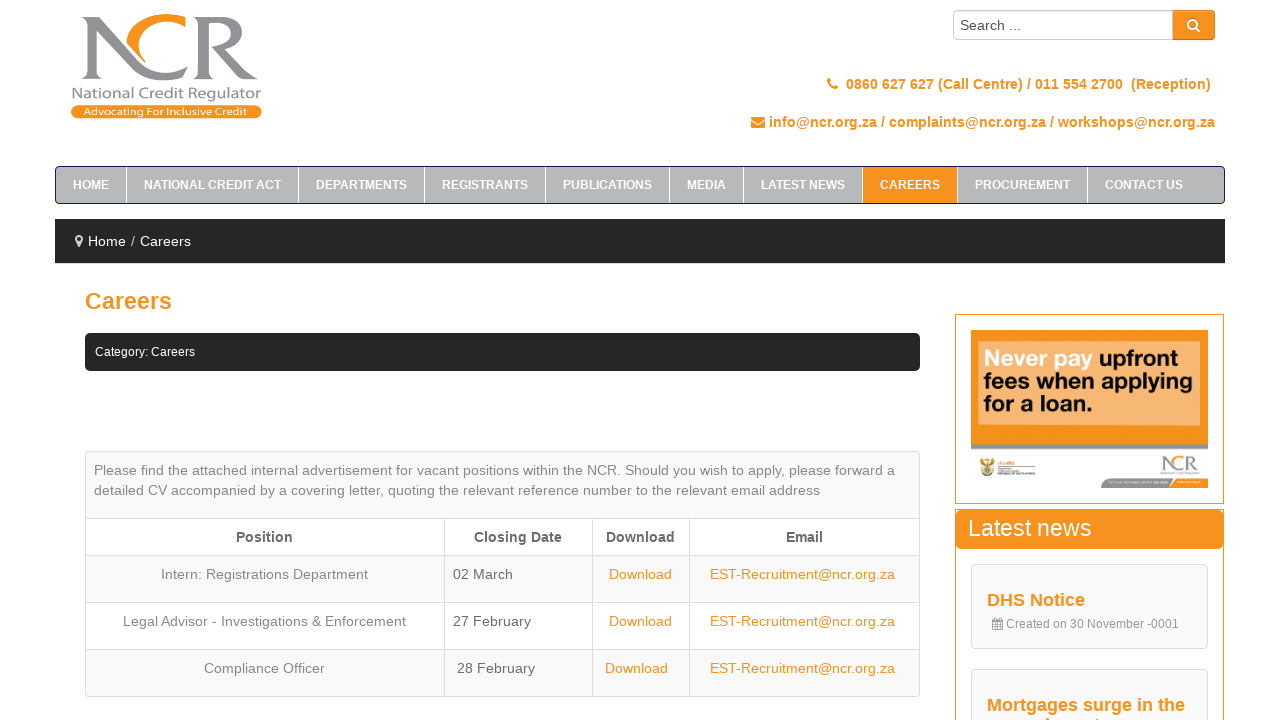

Vacancies table became visible
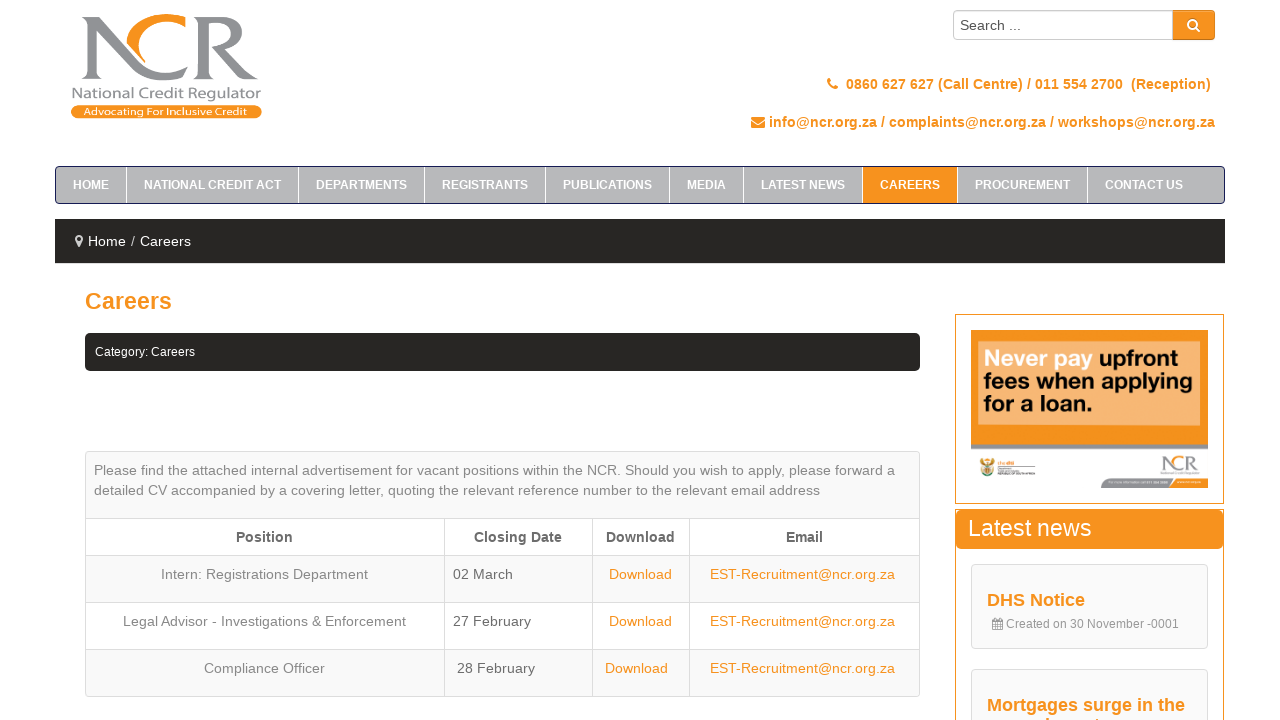

Scrolled vacancies table into view
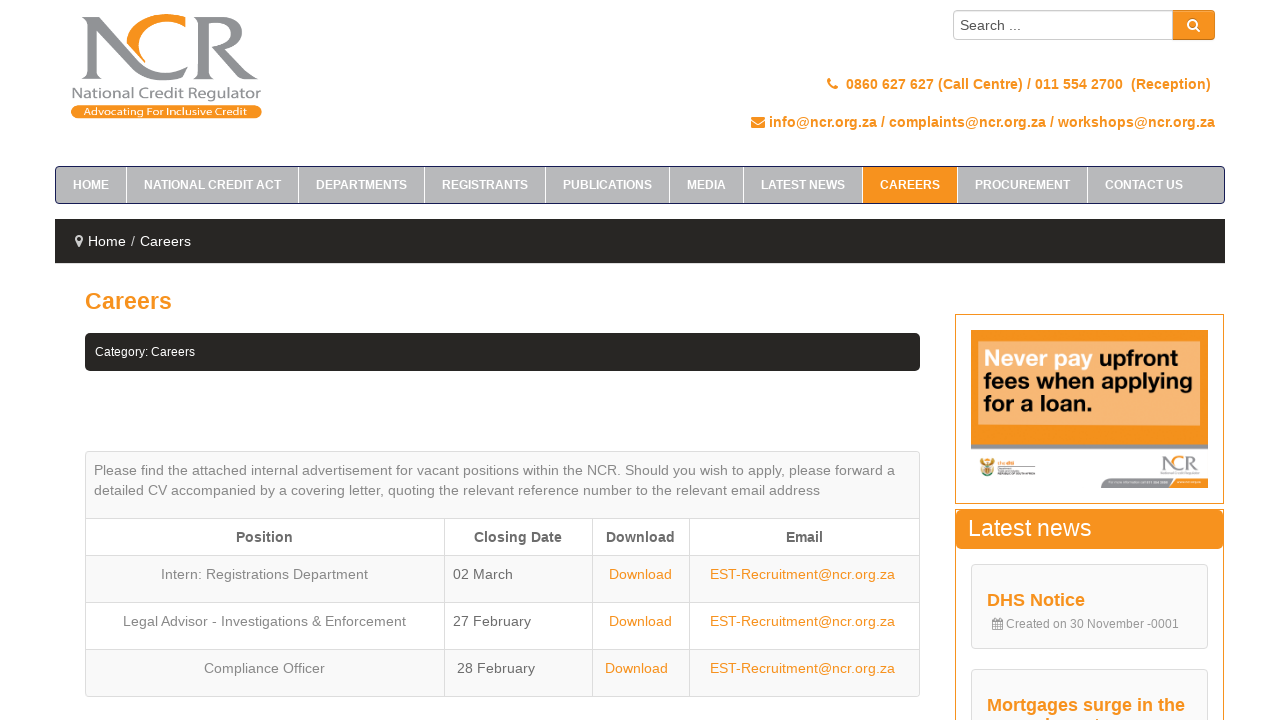

Verified that download links exist in the vacancies table
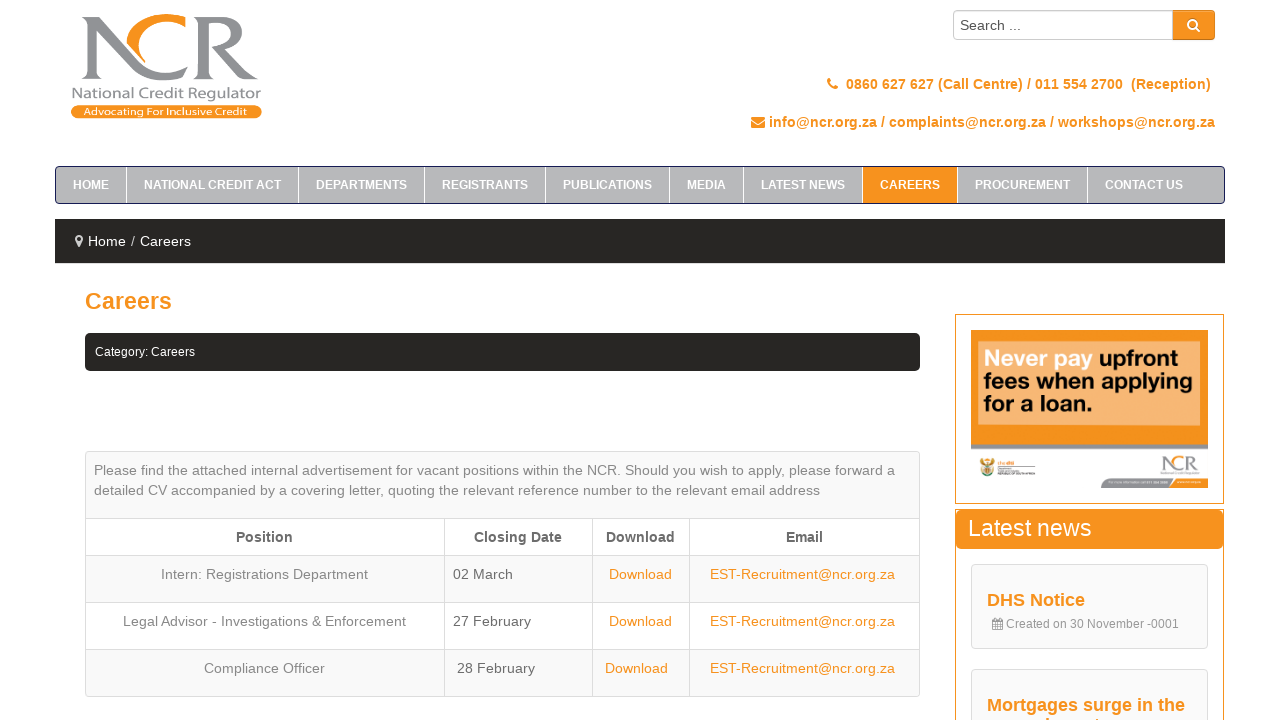

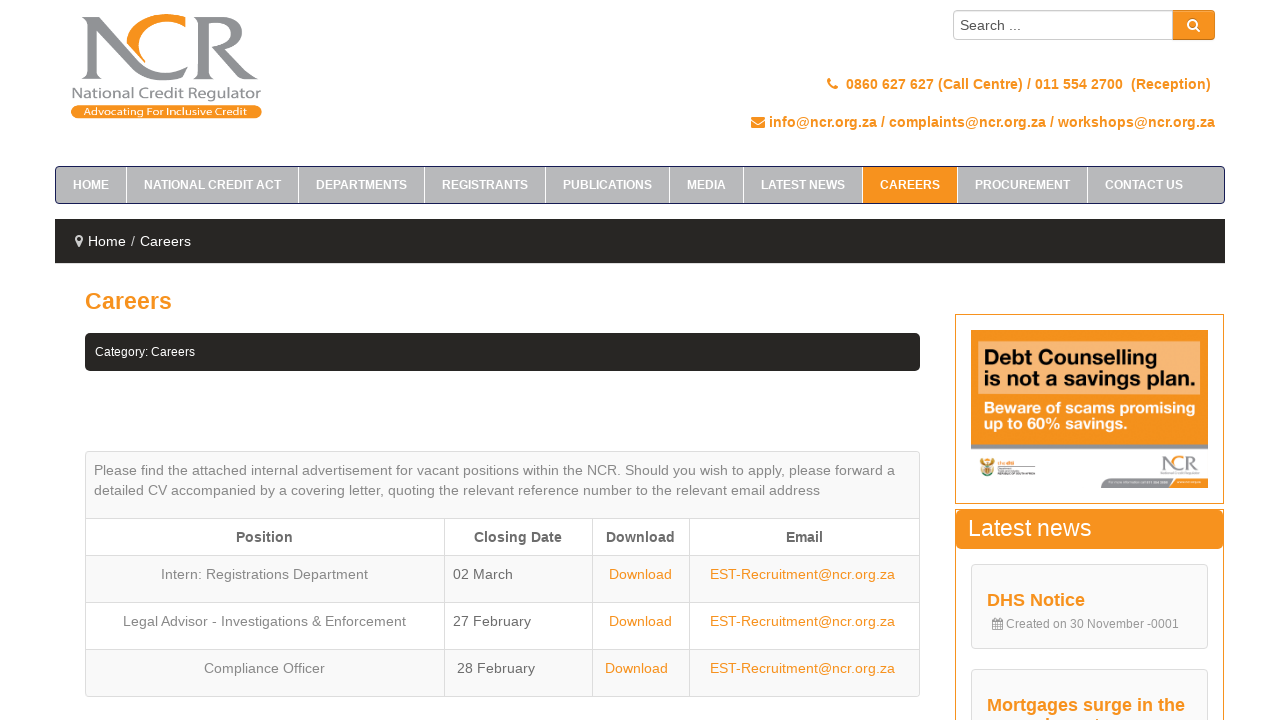